Verifies that buttons and links are clickable on mobile devices

Starting URL: https://www.demoblaze.com/

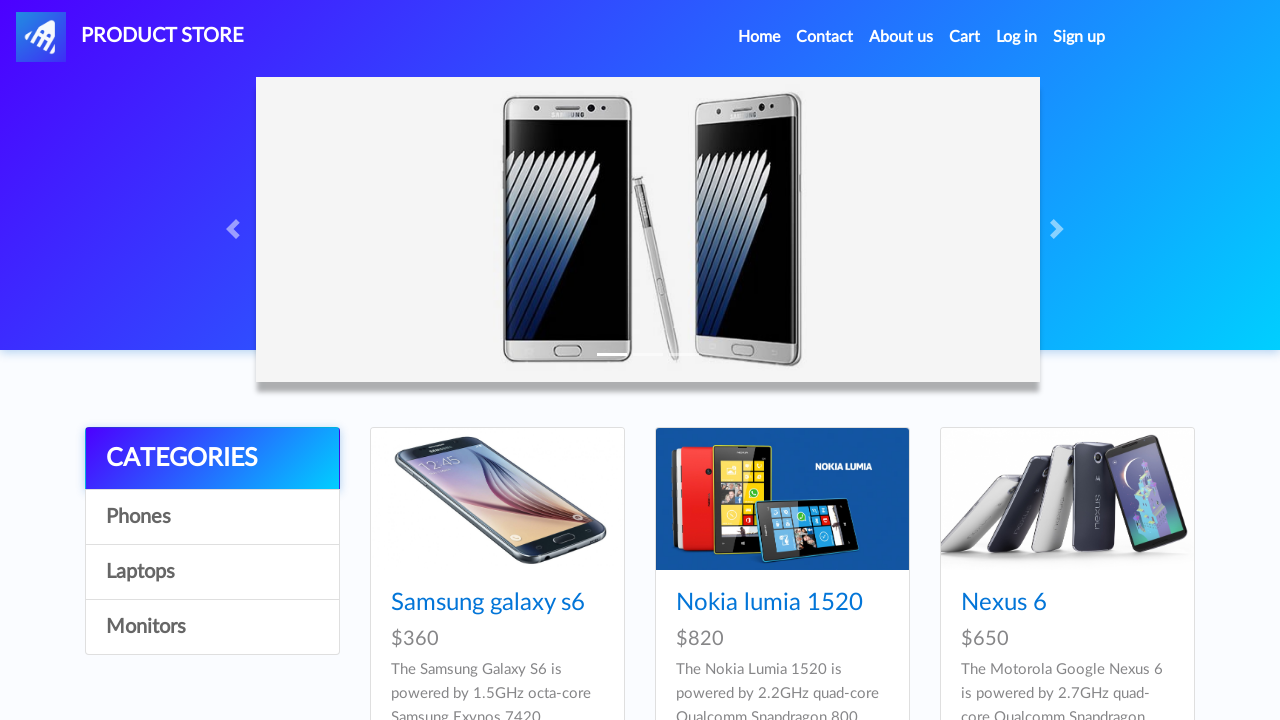

Set viewport to mobile size (iPhone 6: 375x667)
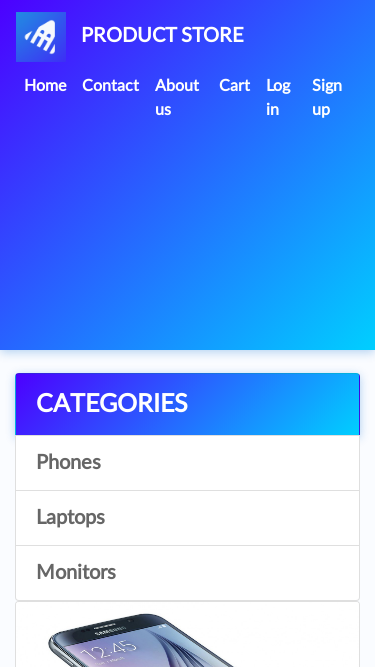

Contact link is visible on mobile viewport
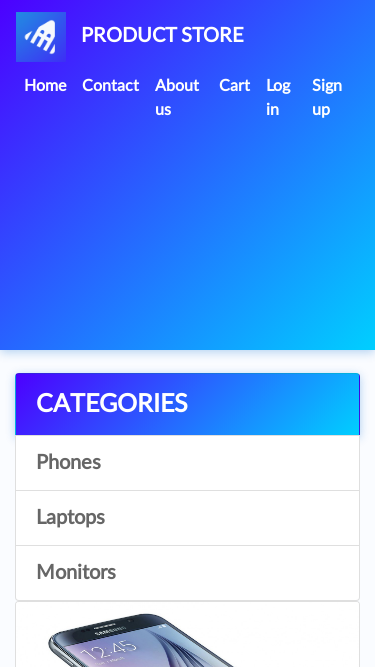

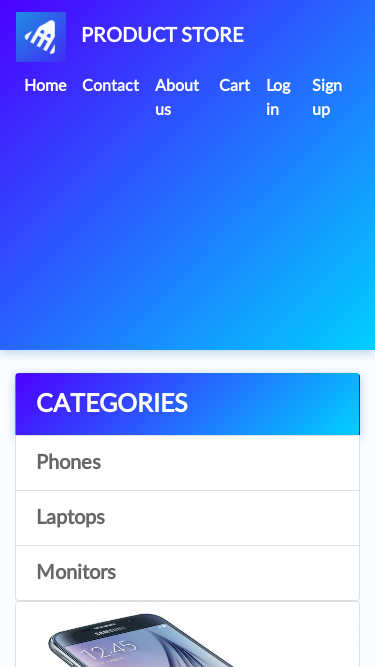